Navigates to the Demoblaze e-commerce demo site and verifies that a specific product (Sony xperia z5) and its price are displayed on the homepage.

Starting URL: https://www.demoblaze.com/

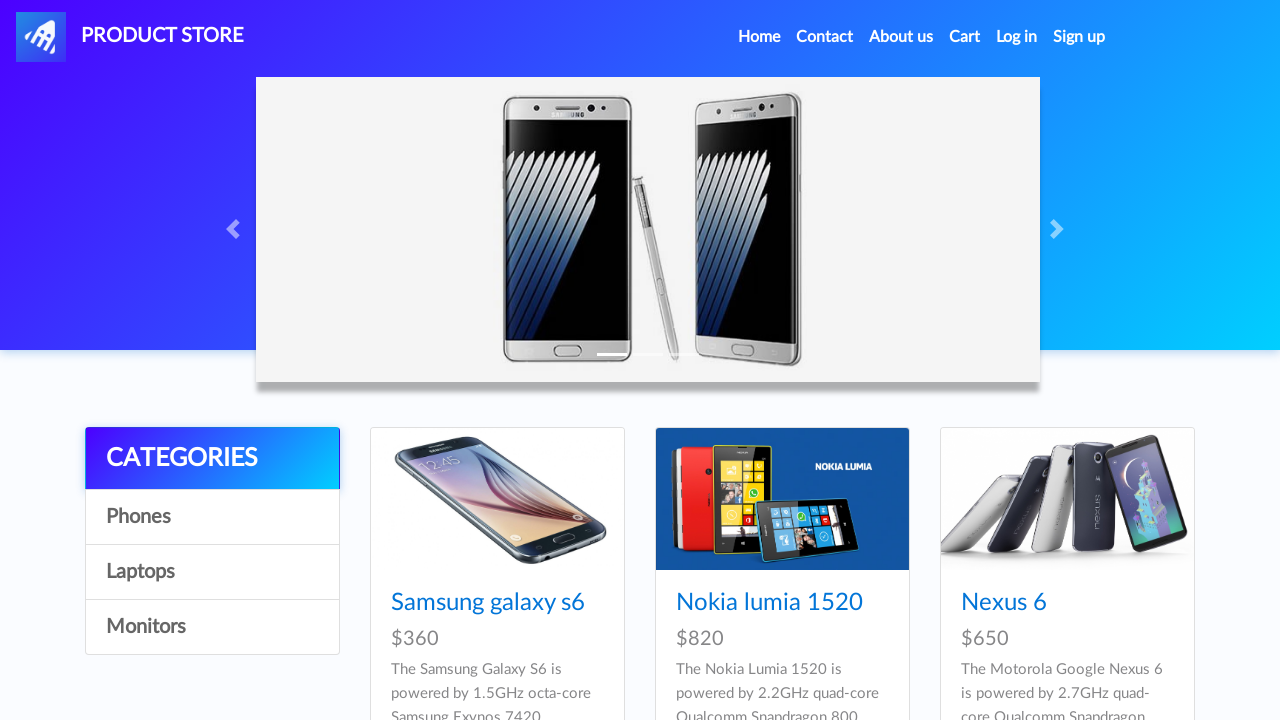

Waited for Sony xperia z5 product link to load
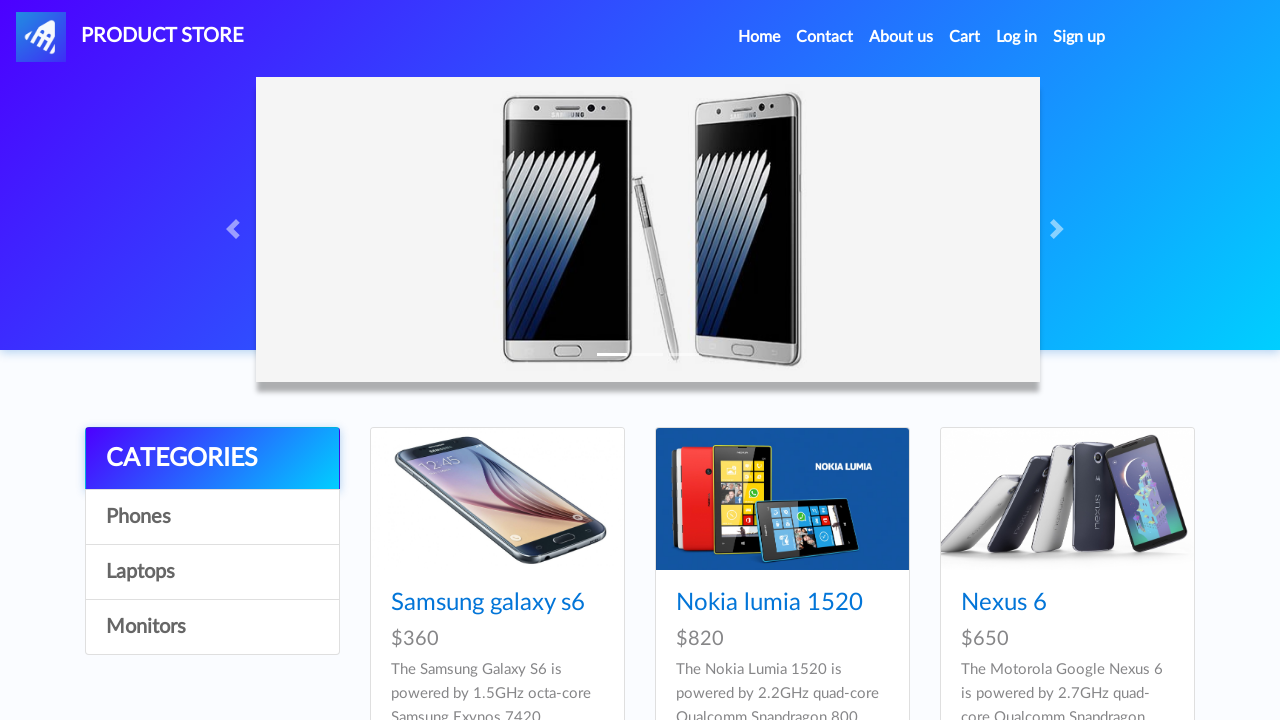

Located Sony xperia z5 product name element
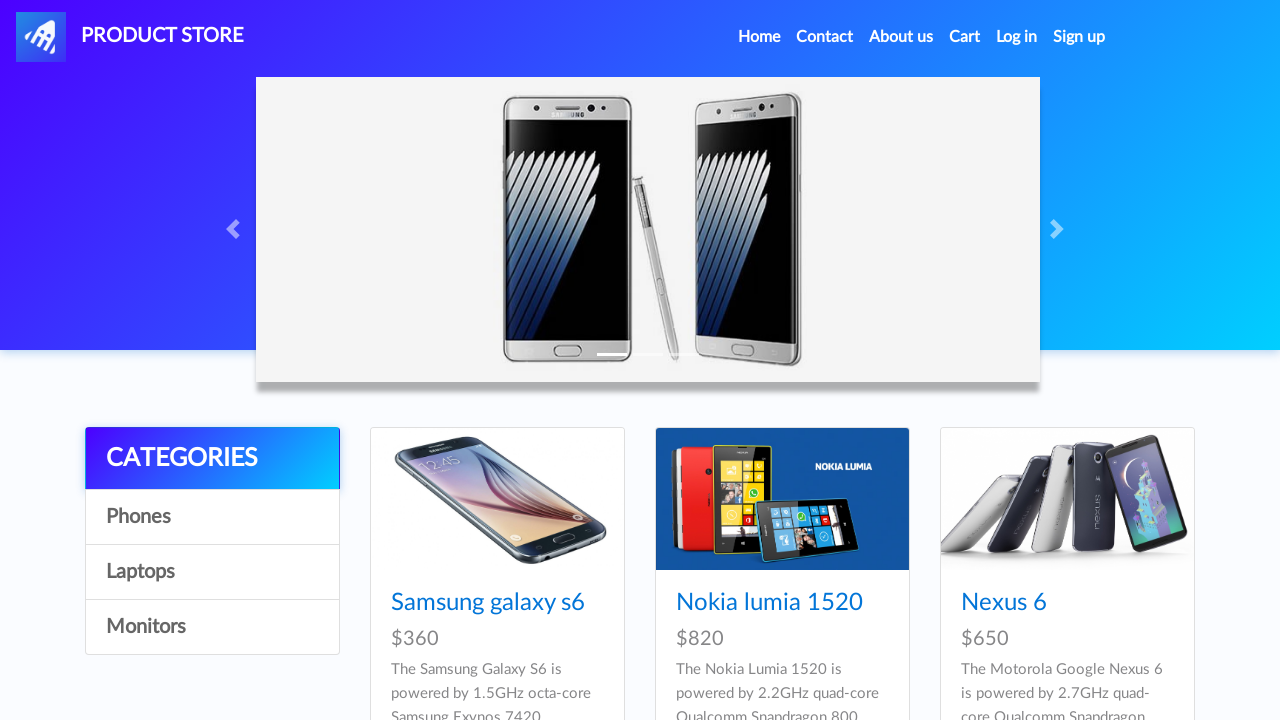

Verified Sony xperia z5 product name is visible
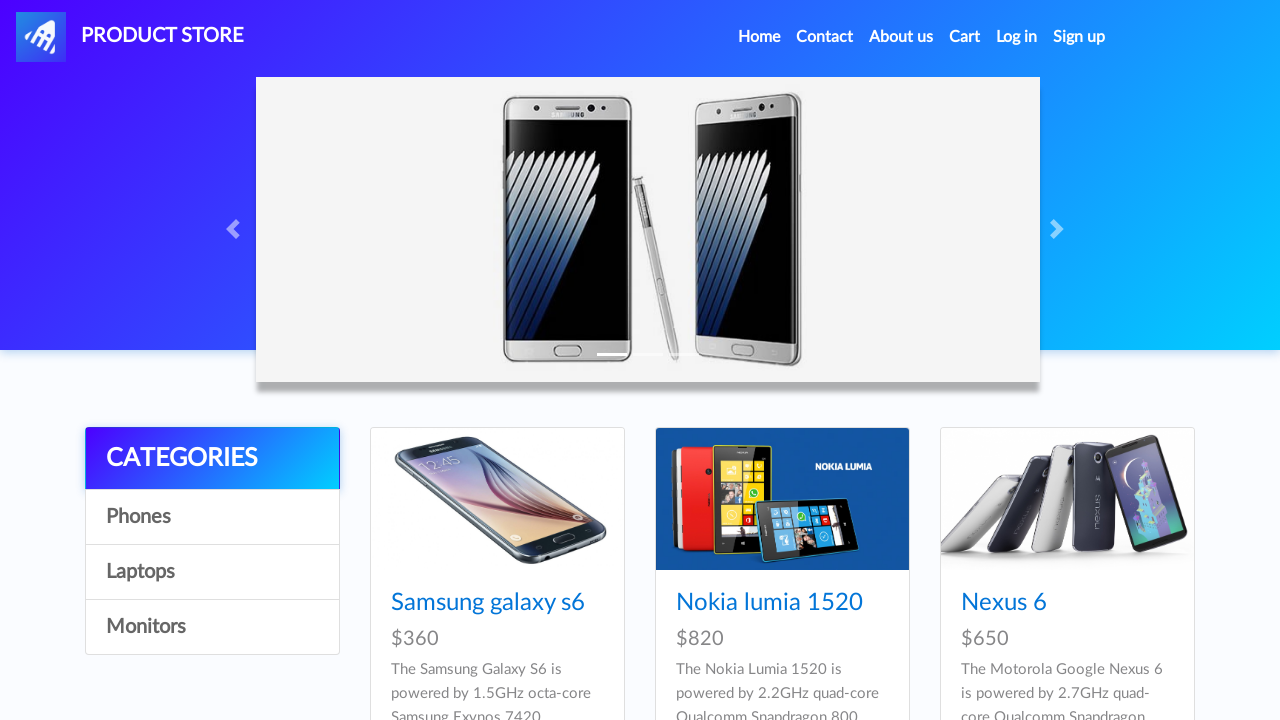

Located Sony xperia z5 product price element
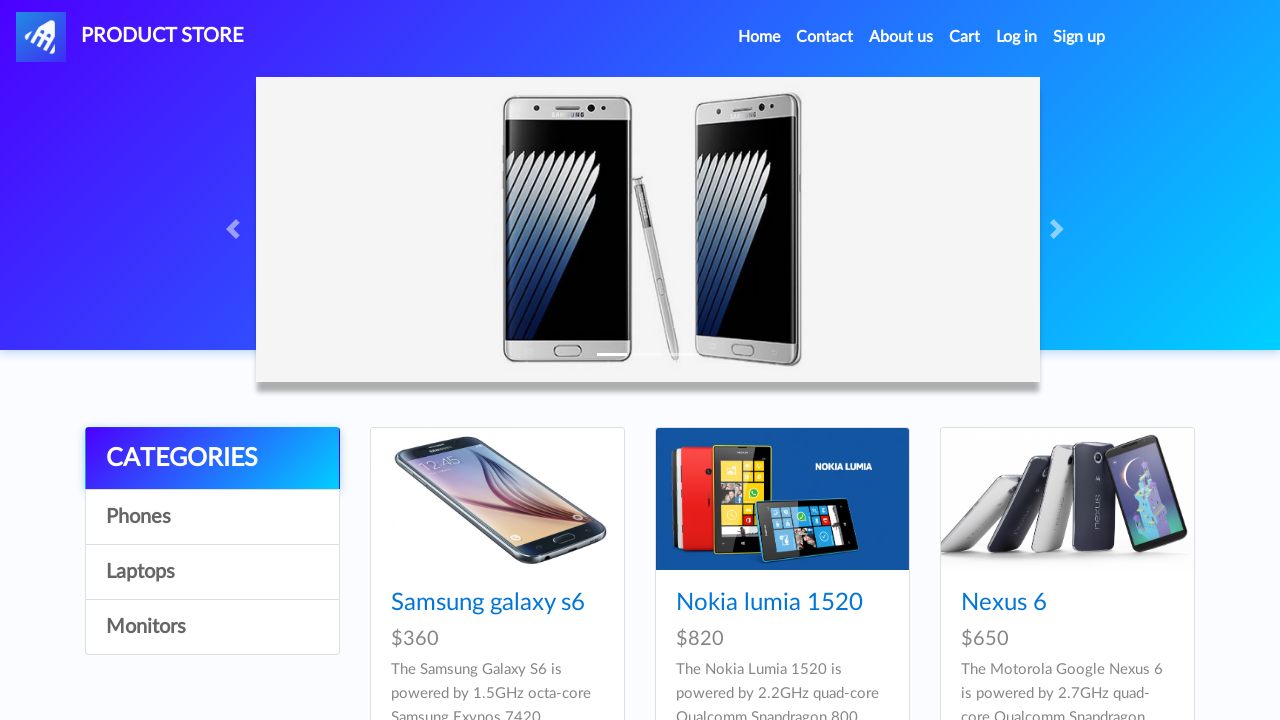

Verified Sony xperia z5 product price is visible
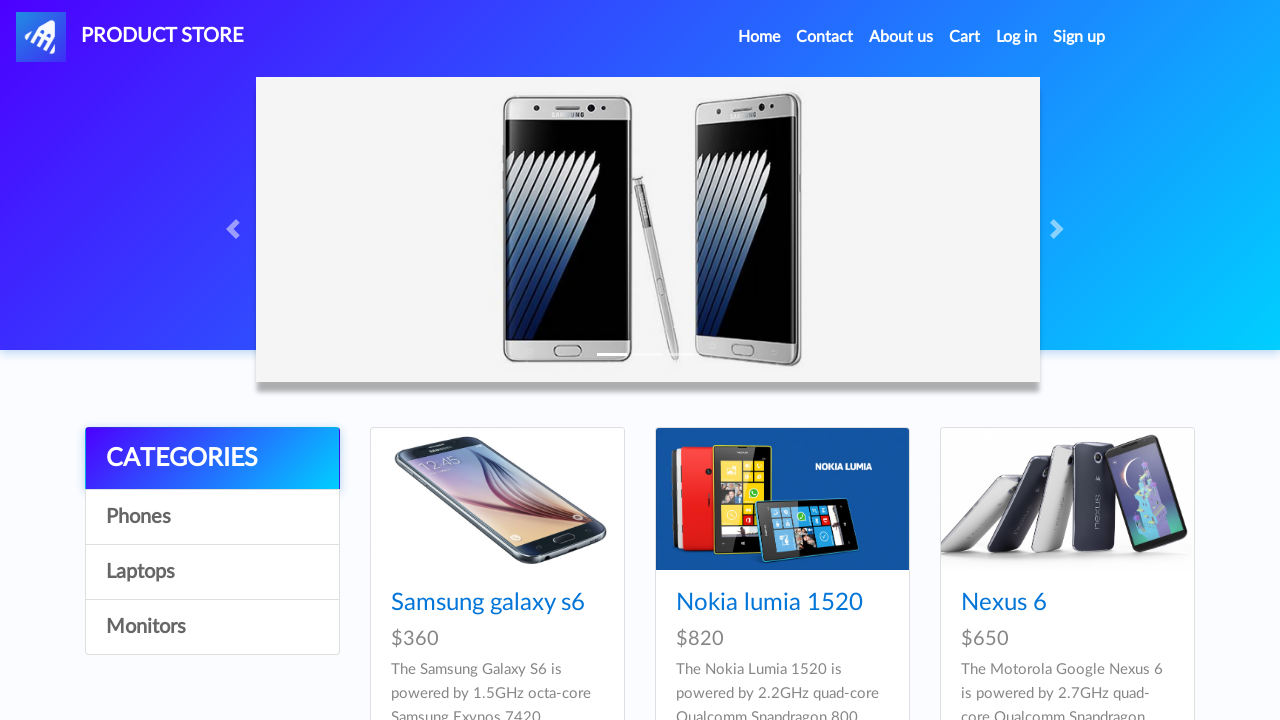

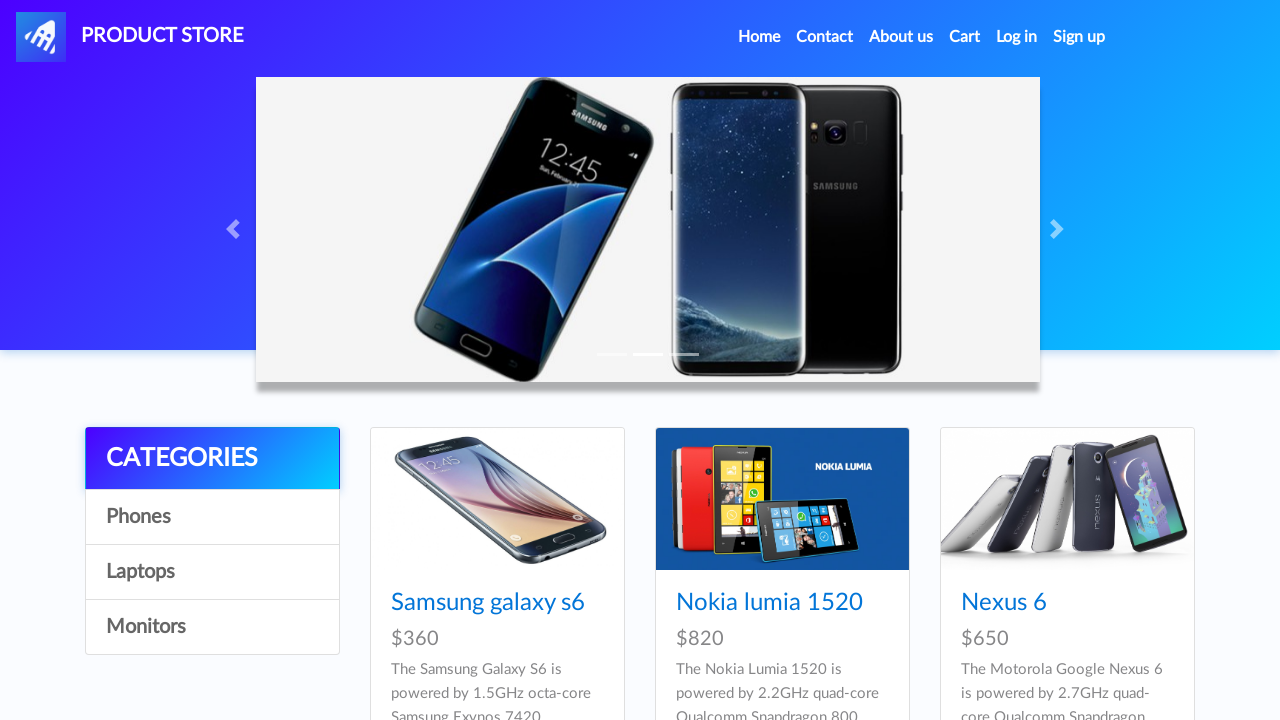